Tests the Web Tables functionality on demoqa.com by clicking on Web Tables menu item, adding a new record with personal details (name, email, age, salary, department), and then searching for the added record.

Starting URL: https://demoqa.com/elements

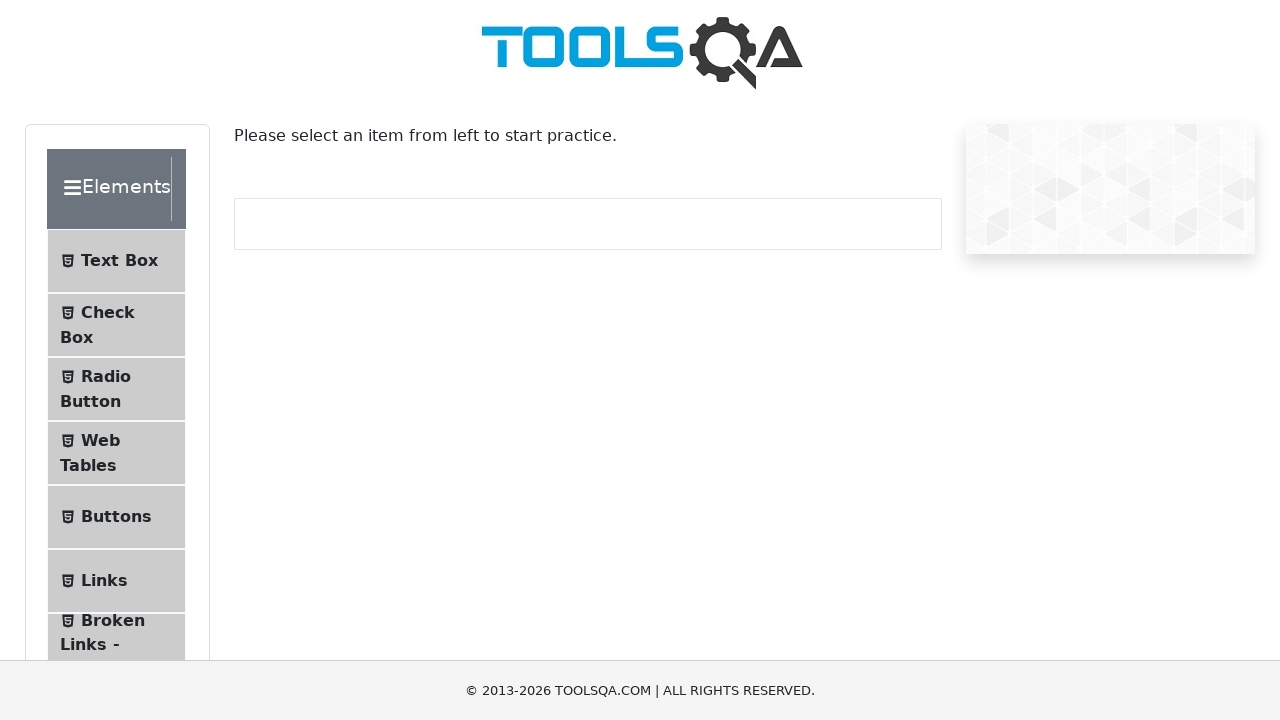

Clicked on Web Tables menu item at (116, 453) on #item-3
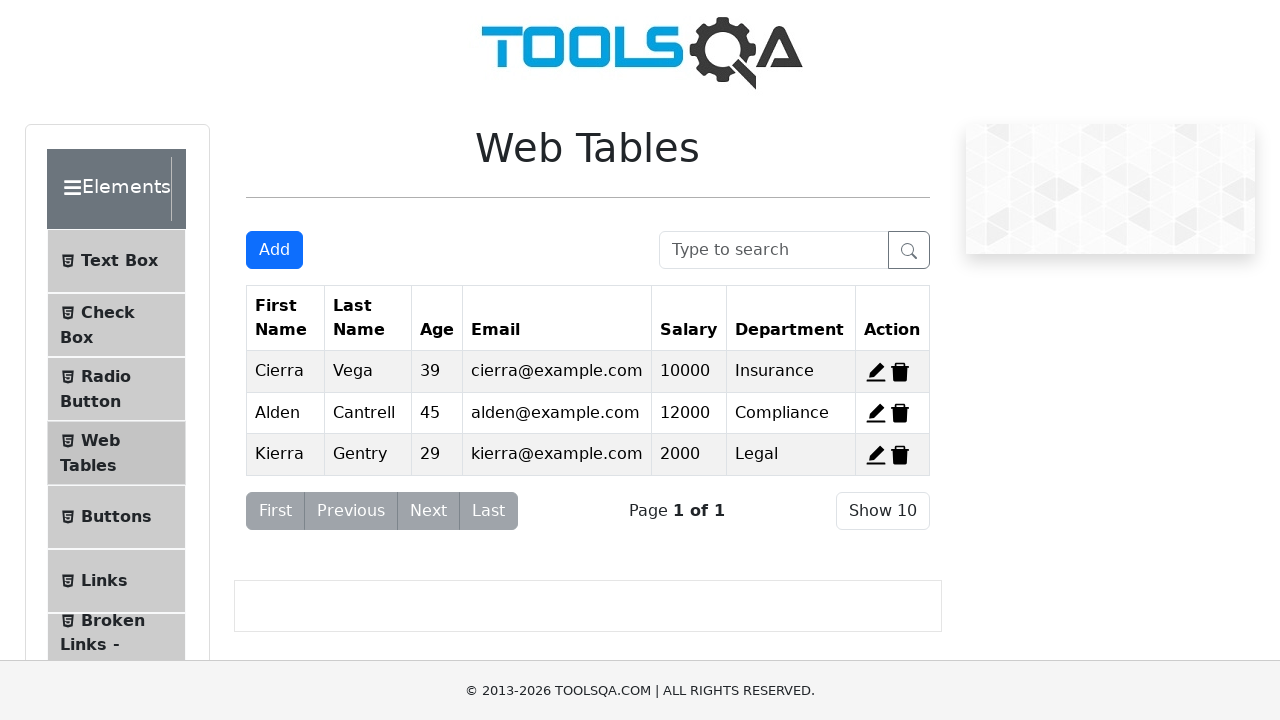

Scrolled down to view Web Tables content
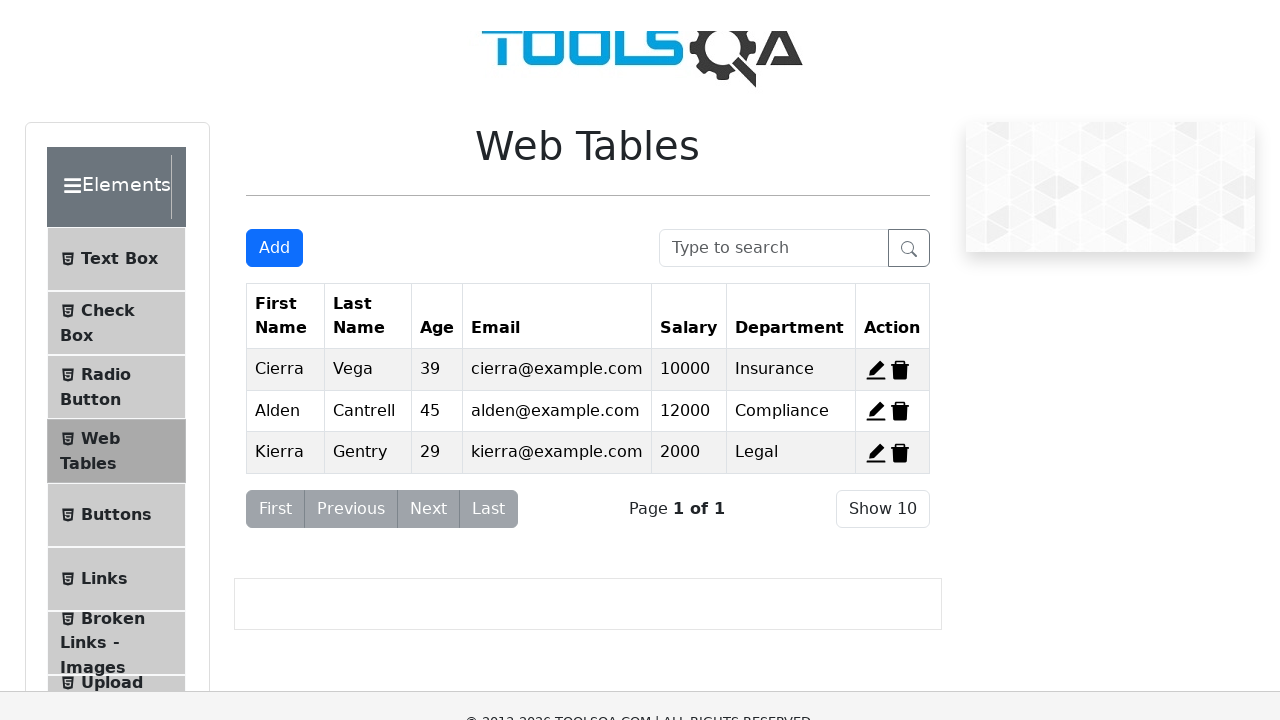

Clicked Add New Record button at (274, 19) on #addNewRecordButton
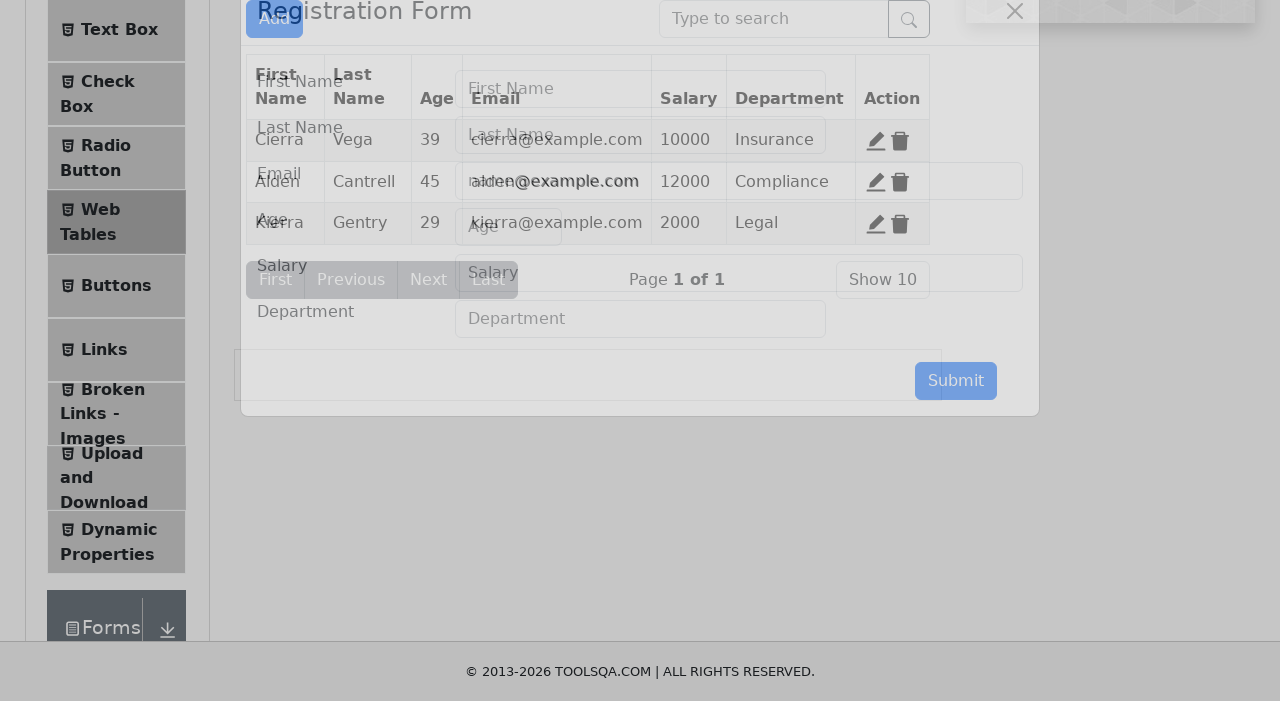

Modal form appeared with firstName field visible
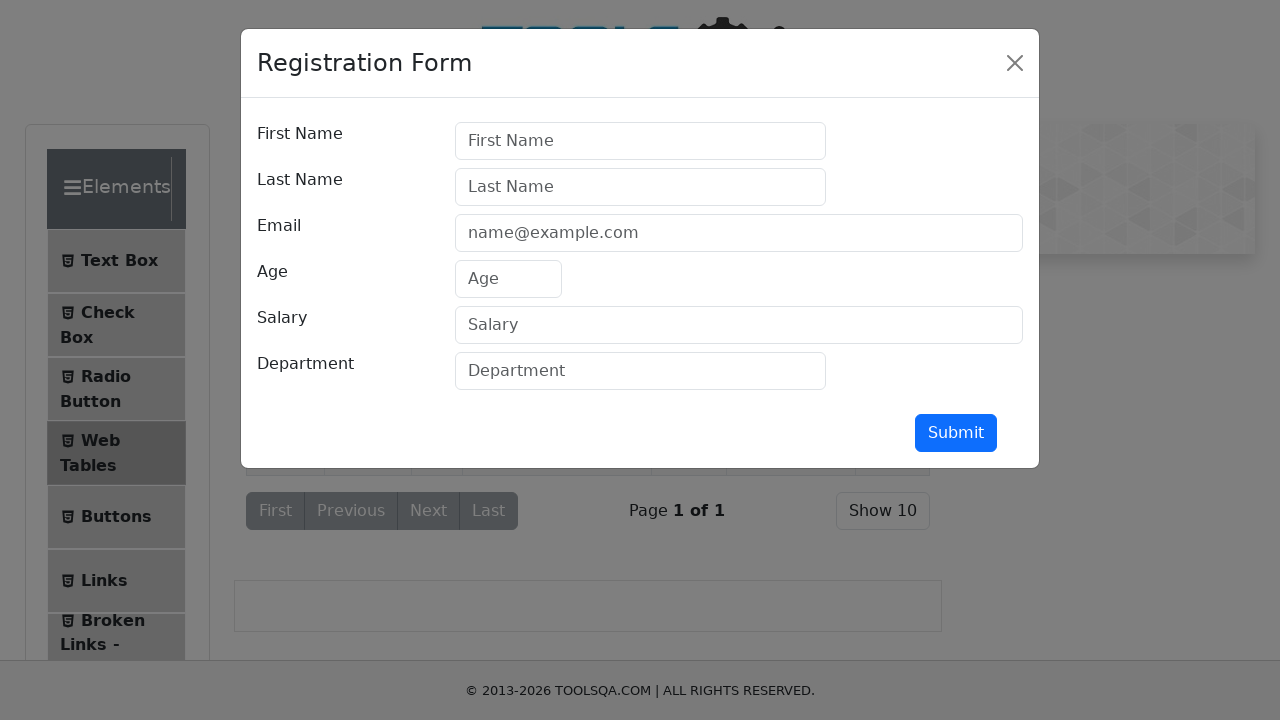

Filled first name field with 'Rohit' on #firstName
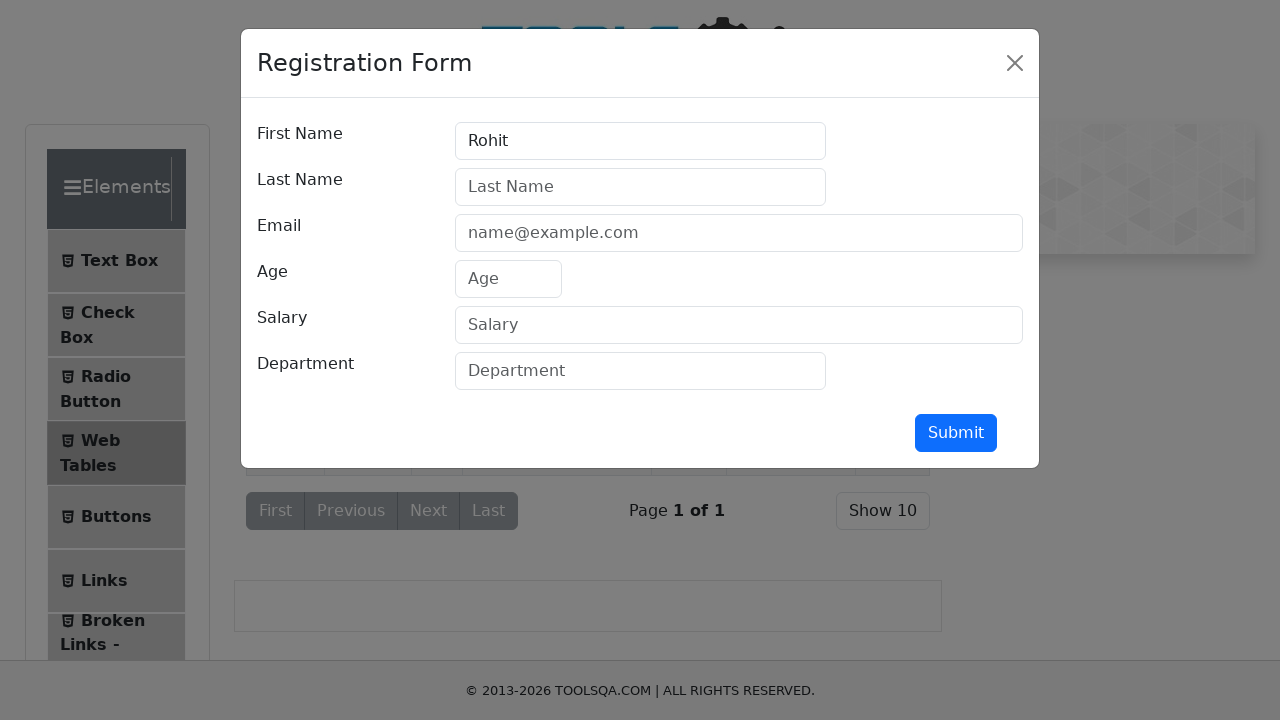

Filled last name field with 'Rohit' on #lastName
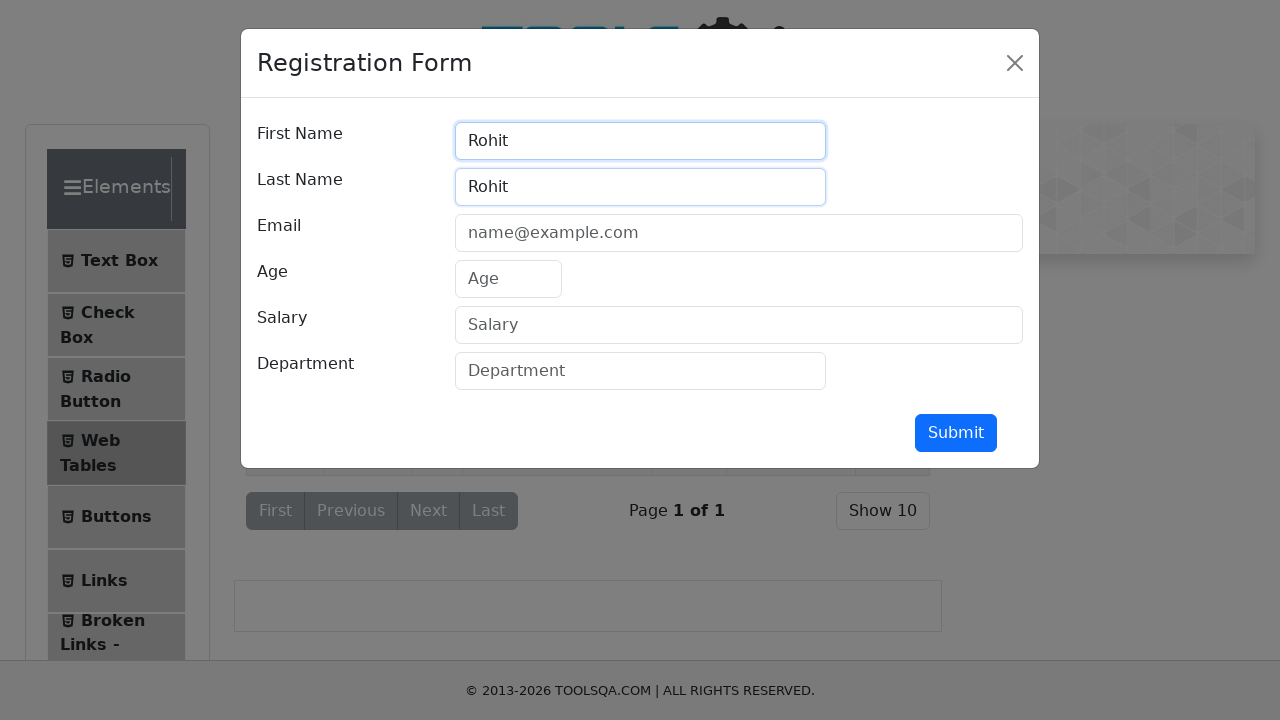

Filled email field with 'test1@gmail.com' on #userEmail
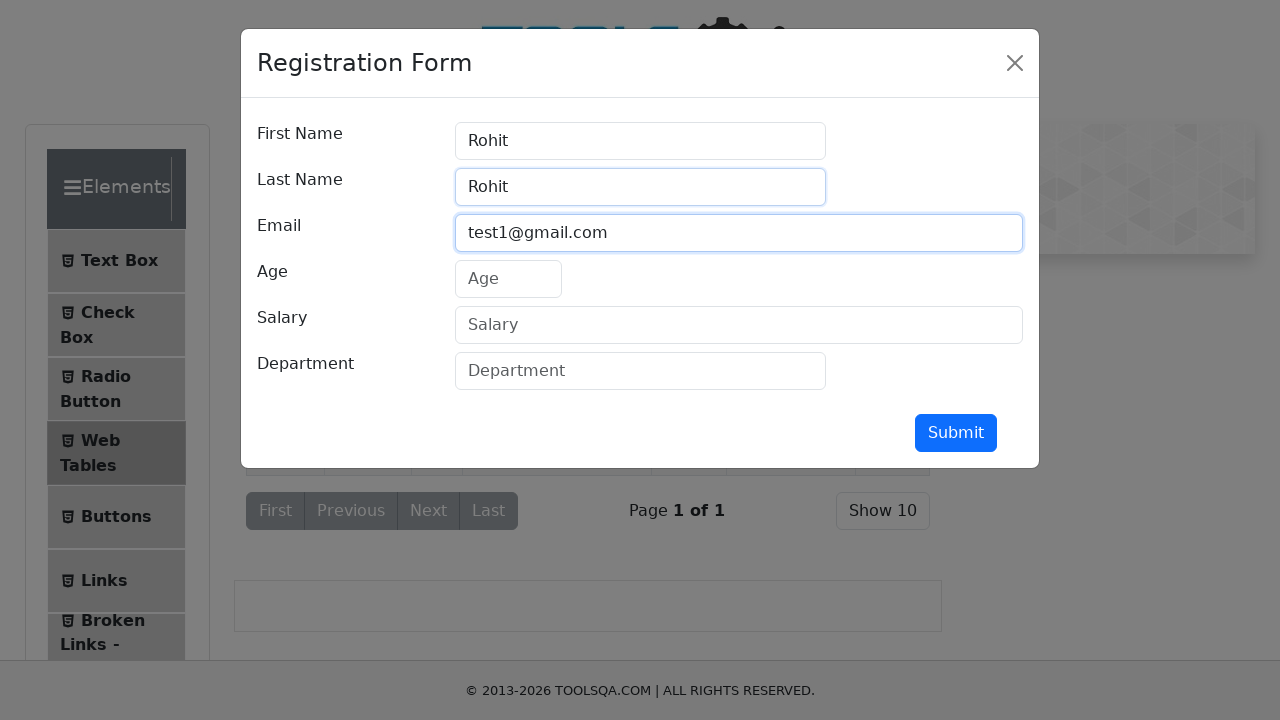

Filled age field with '33' on #age
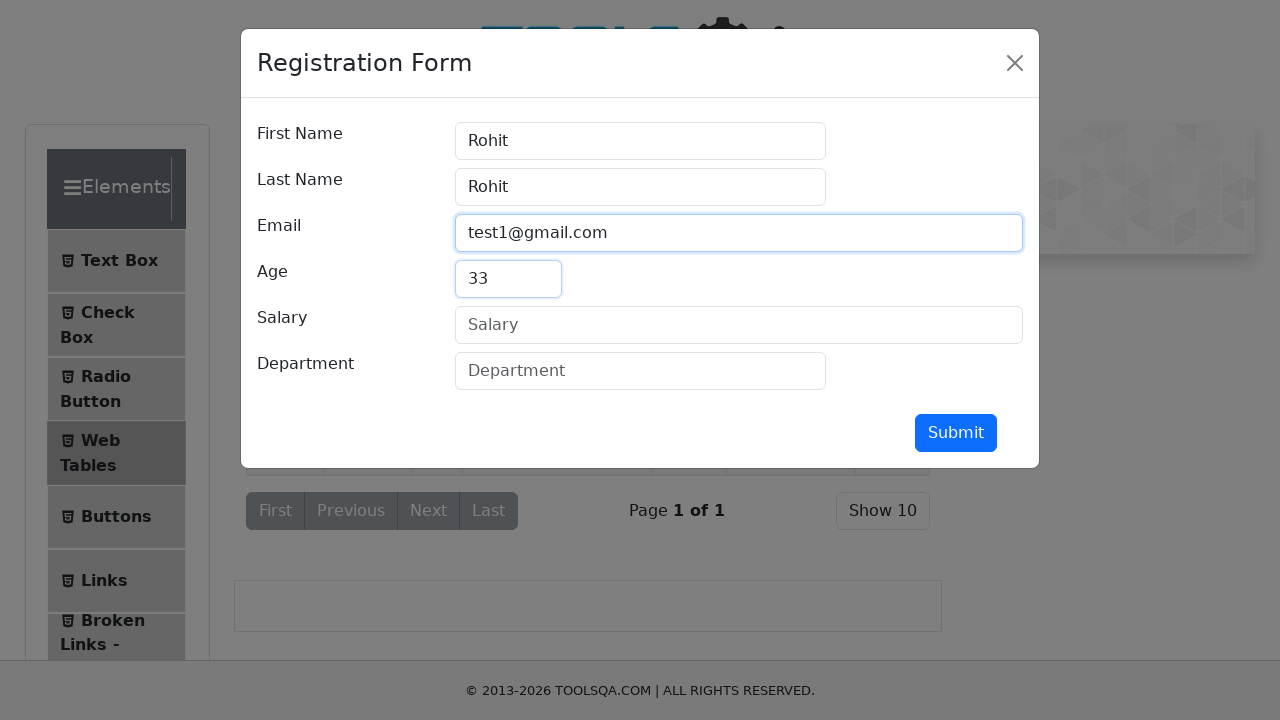

Filled salary field with '22000' on #salary
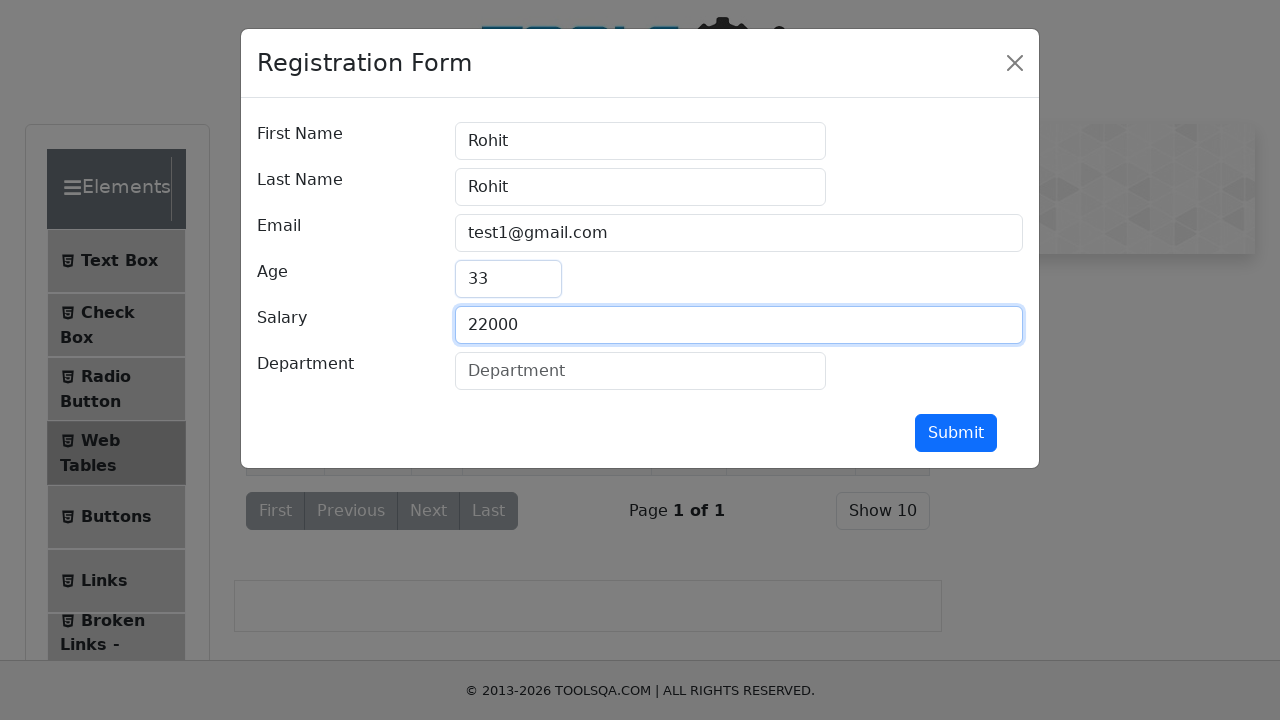

Filled department field with 'IT' on #department
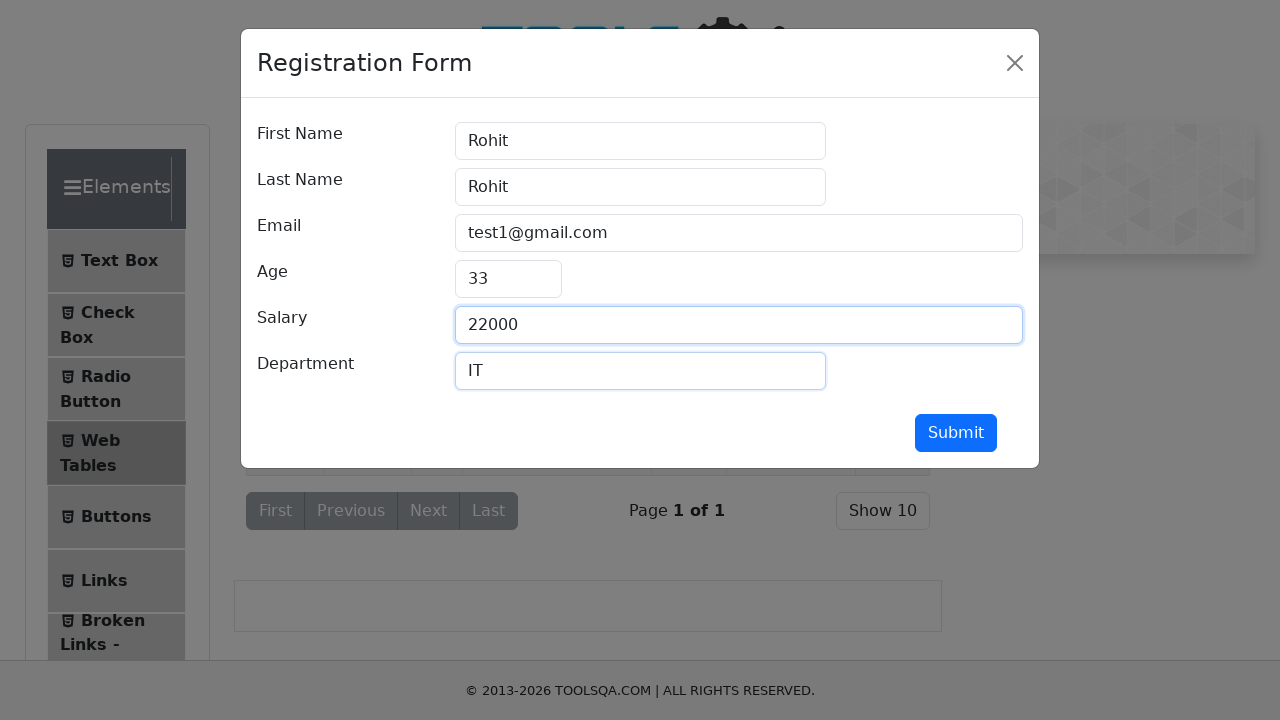

Clicked submit button to add new record at (956, 433) on #submit
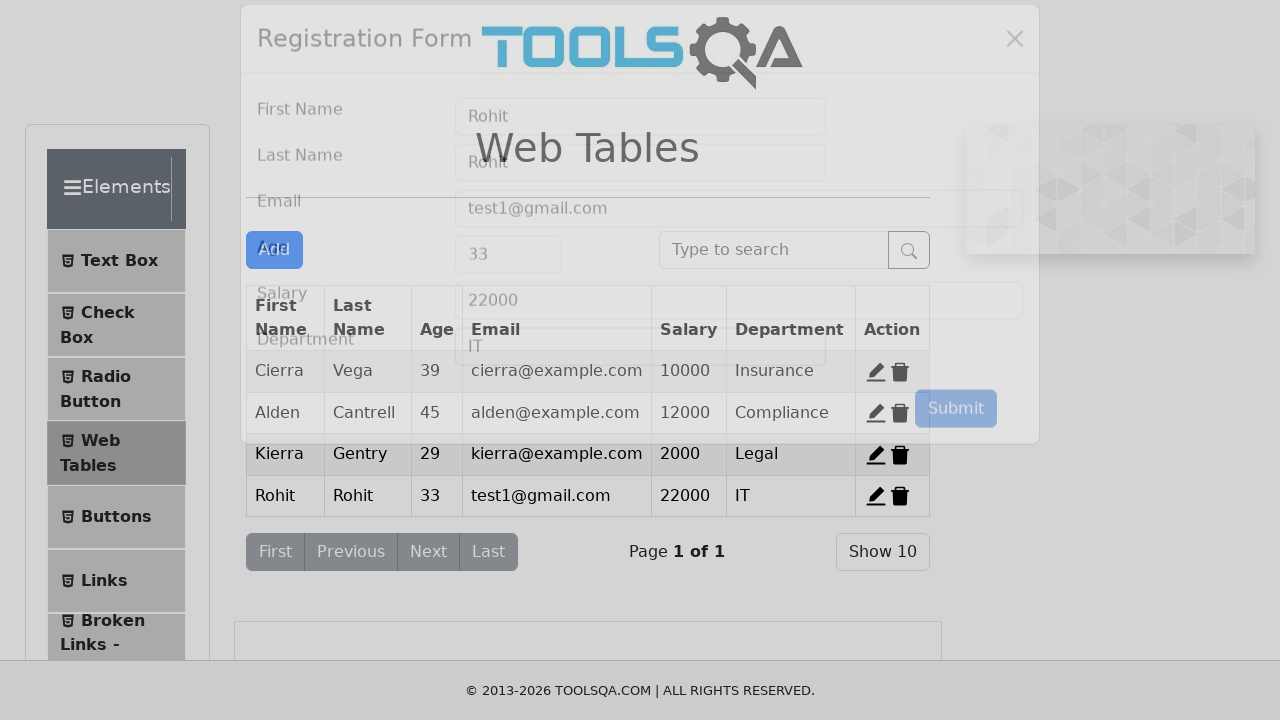

Modal closed and table updated with new record
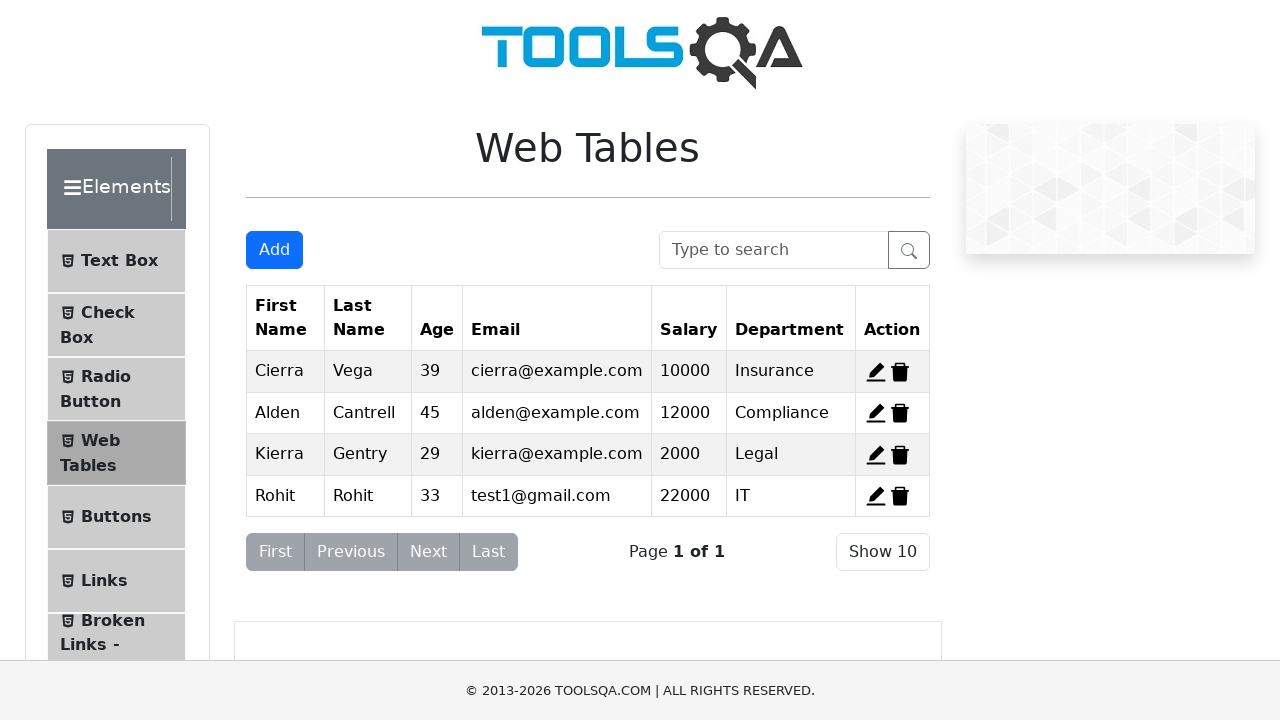

Filled search box with 'hit' to find added record on #searchBox
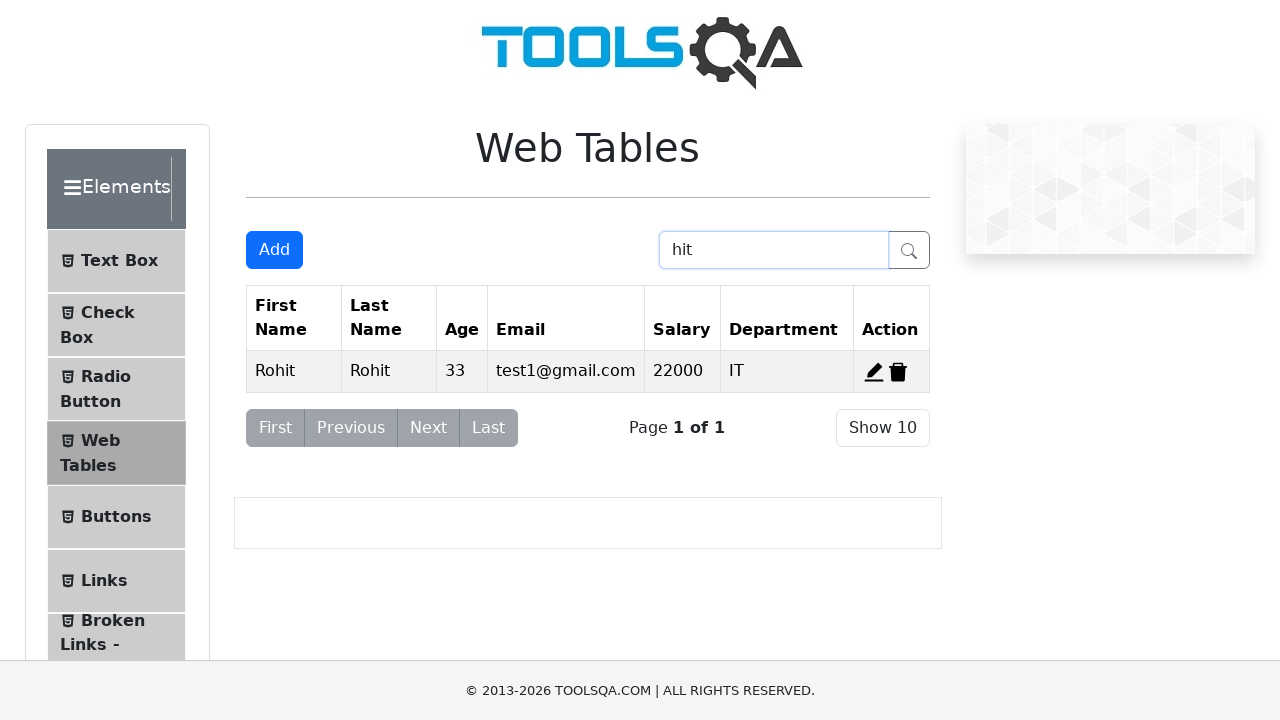

Pressed Enter to execute search and locate the added record on #searchBox
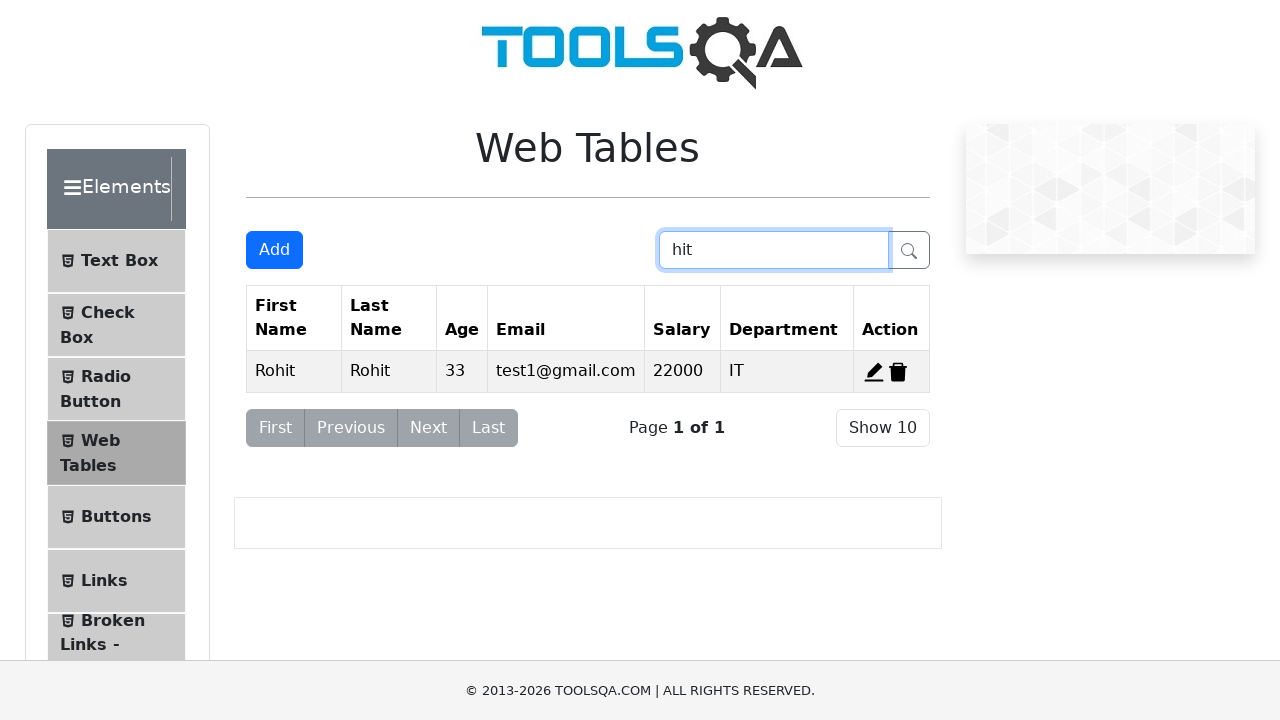

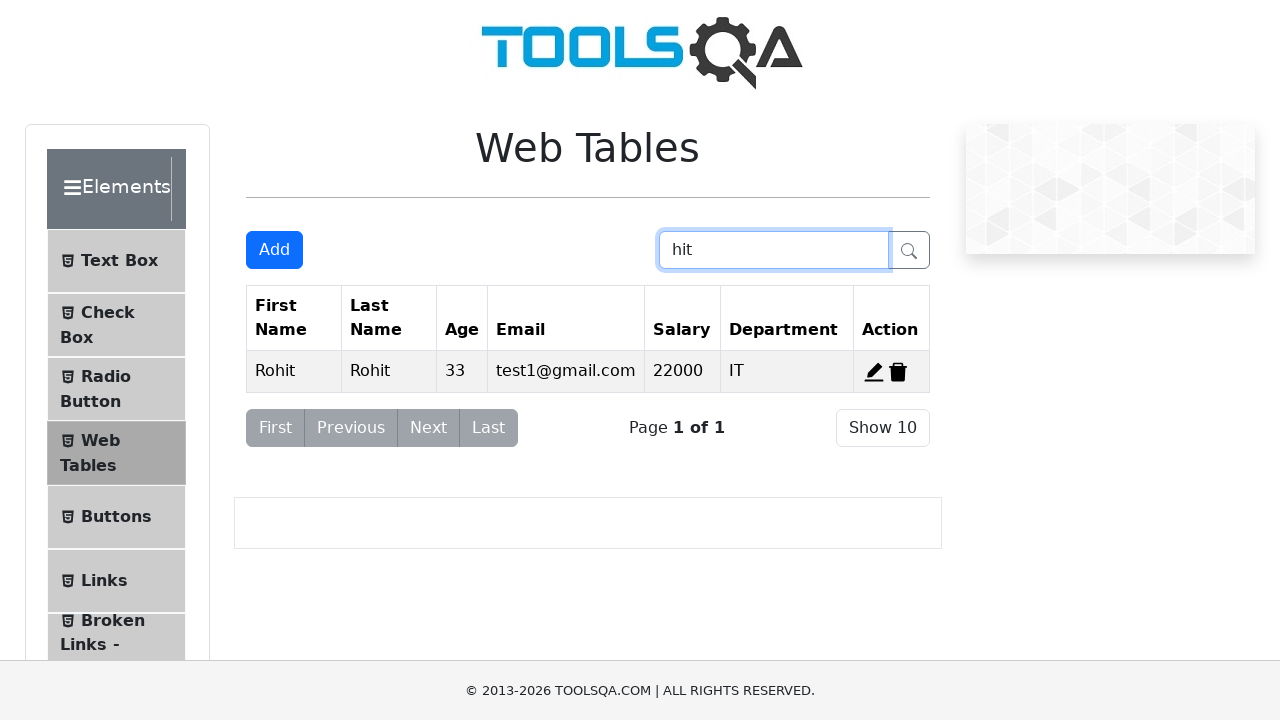